Tests dynamic control enabling by clicking the enable button and verifying that the input box becomes enabled and confirmation message appears

Starting URL: https://practice.cydeo.com/dynamic_controls

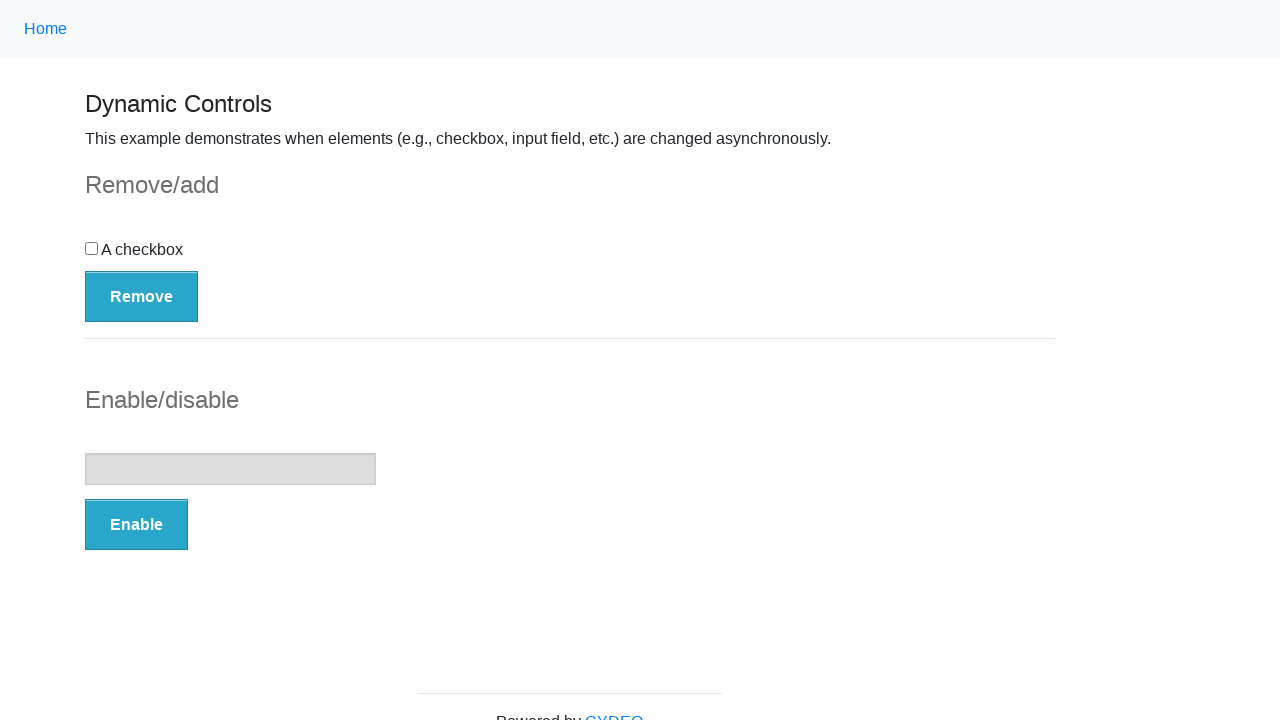

Navigated to dynamic controls practice page
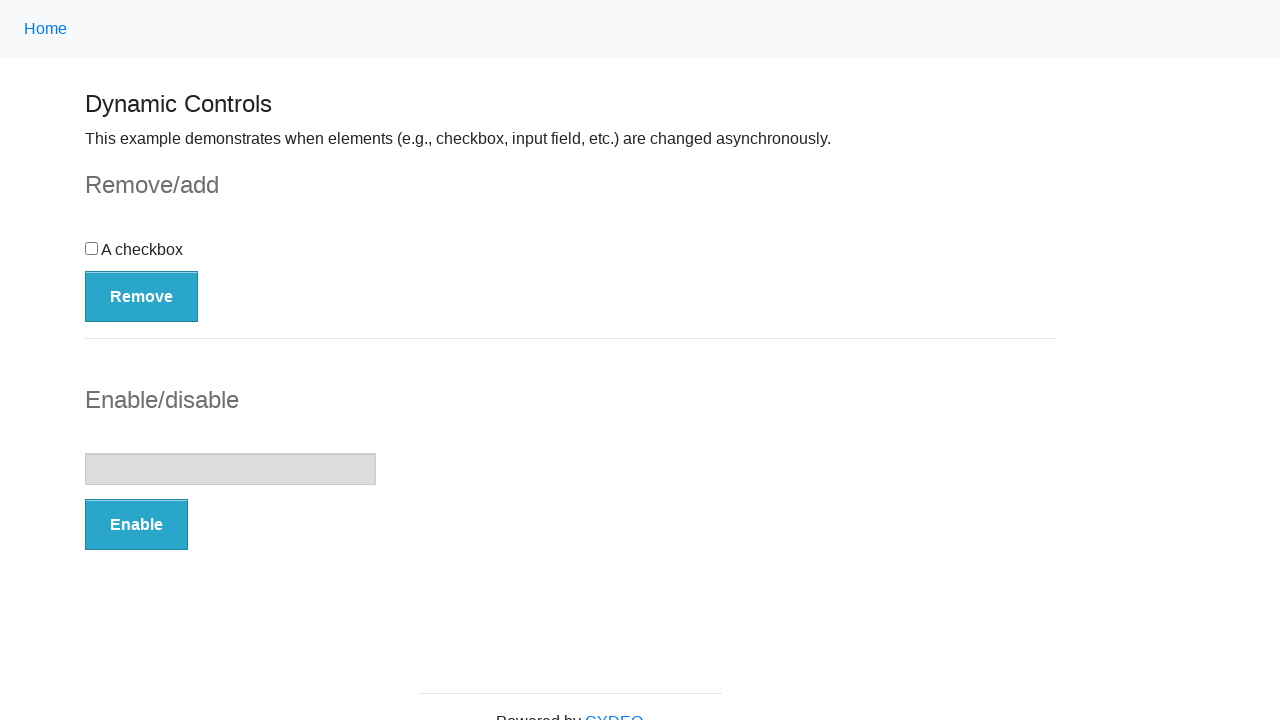

Clicked the Enable button at (136, 525) on button:has-text('Enable')
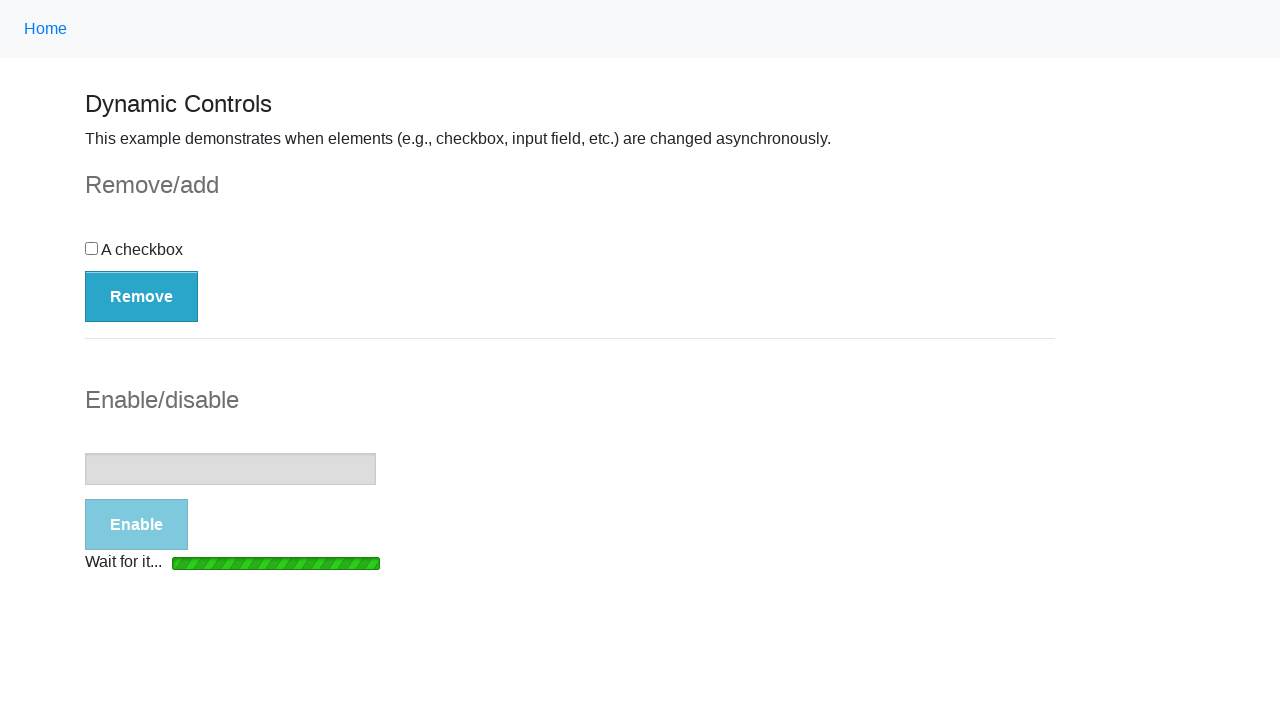

Loading bar disappeared after enabling
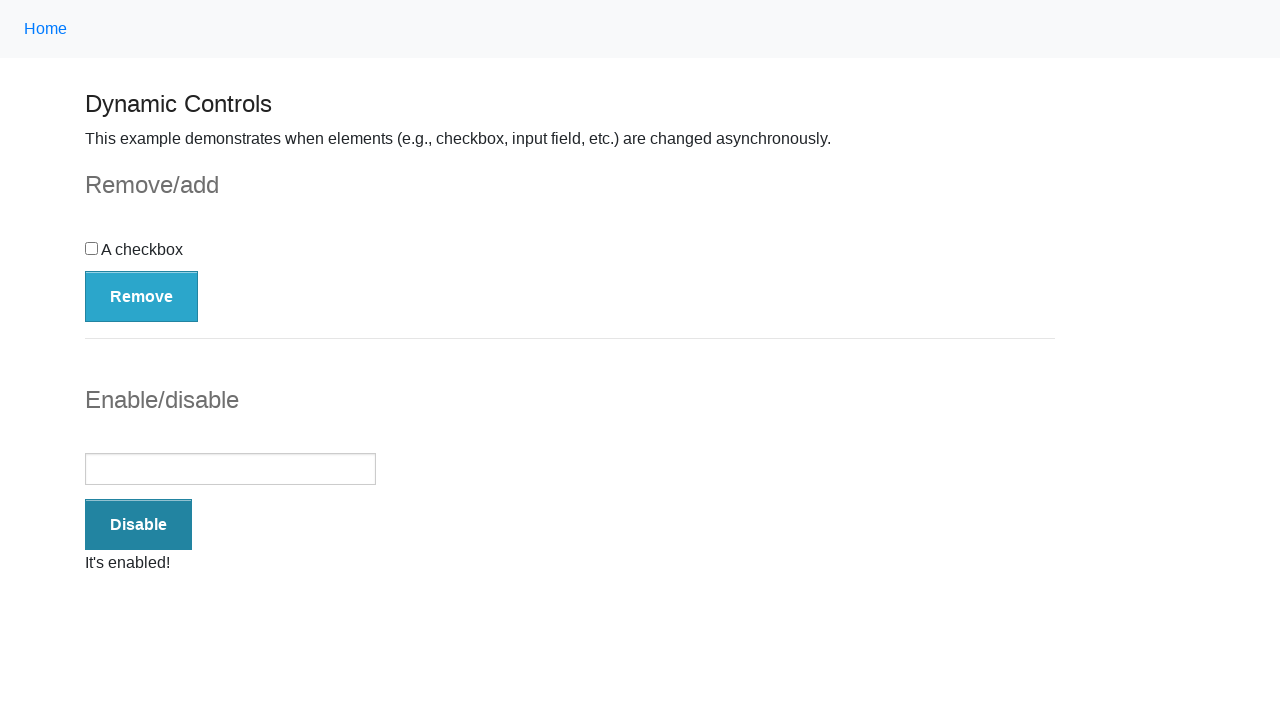

Verified input box is enabled
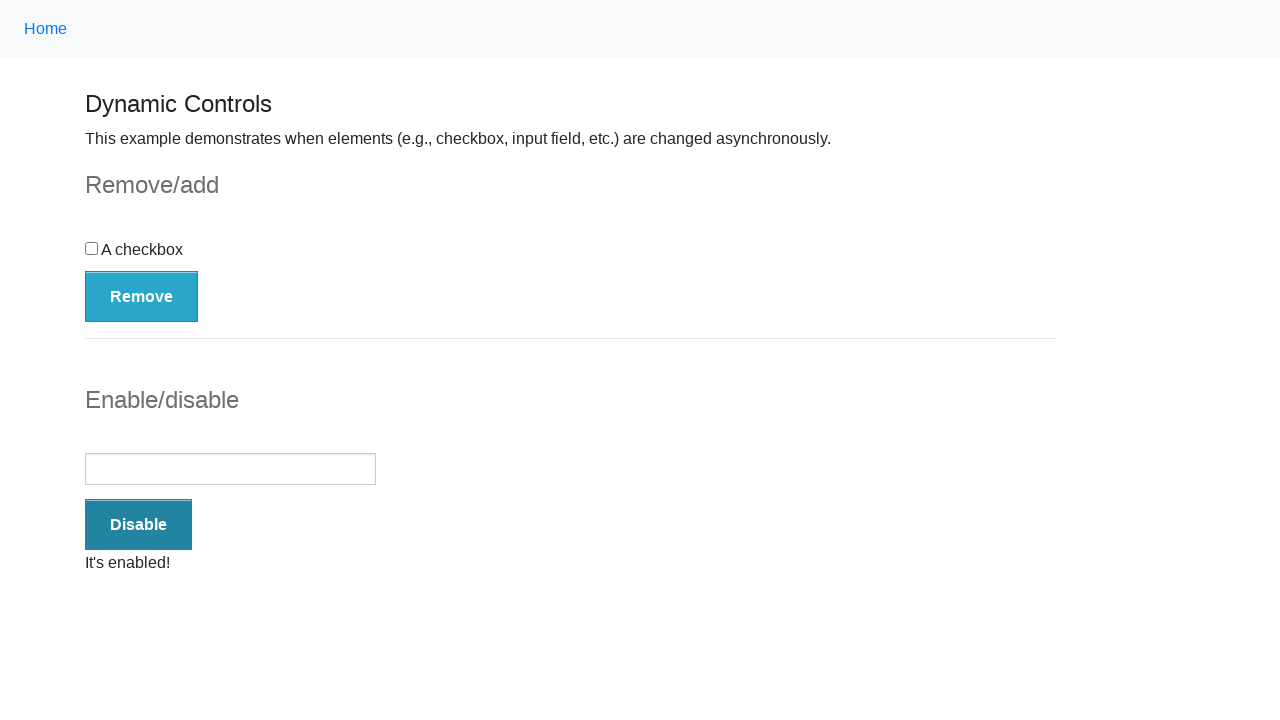

Verified success message is visible
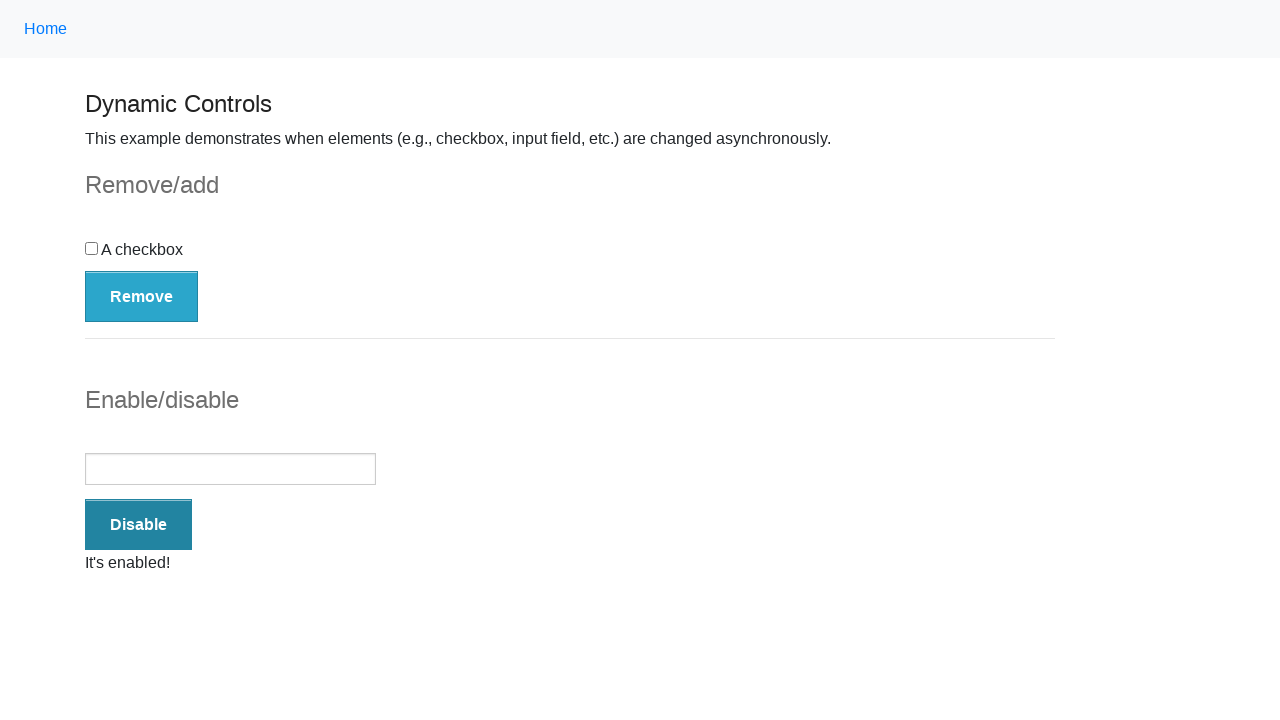

Confirmed success message contains 'It's enabled!' text
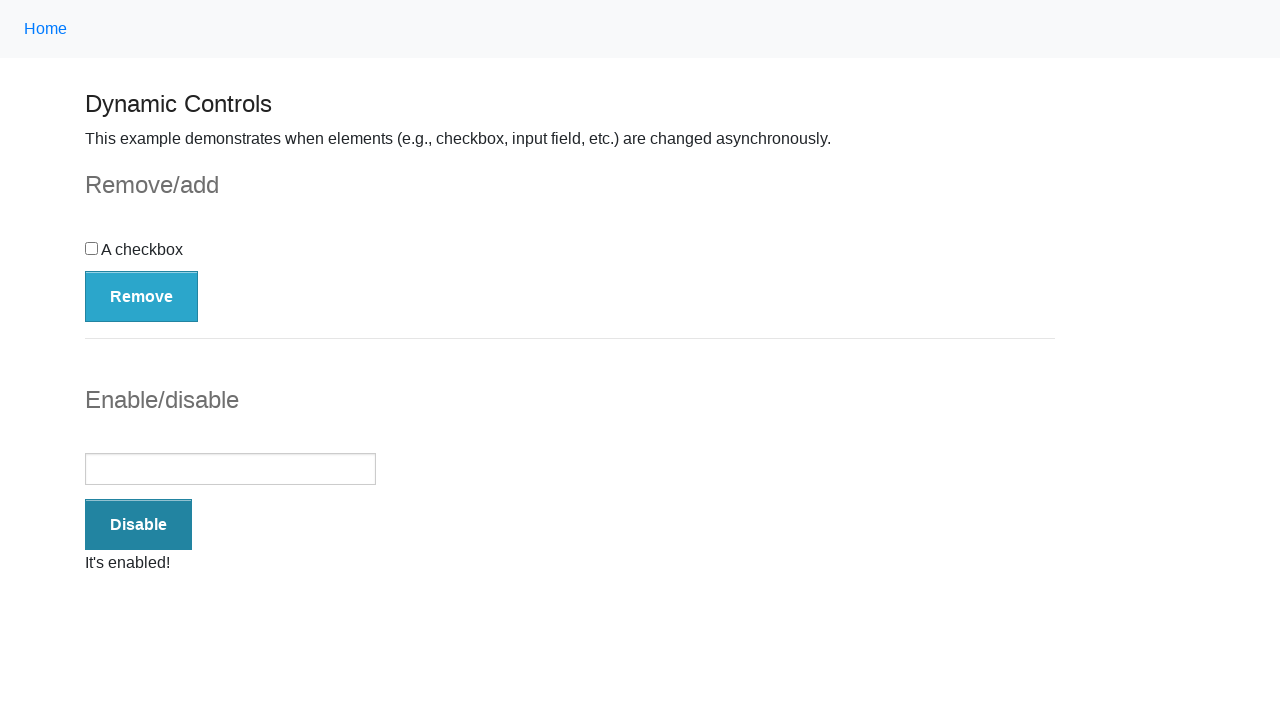

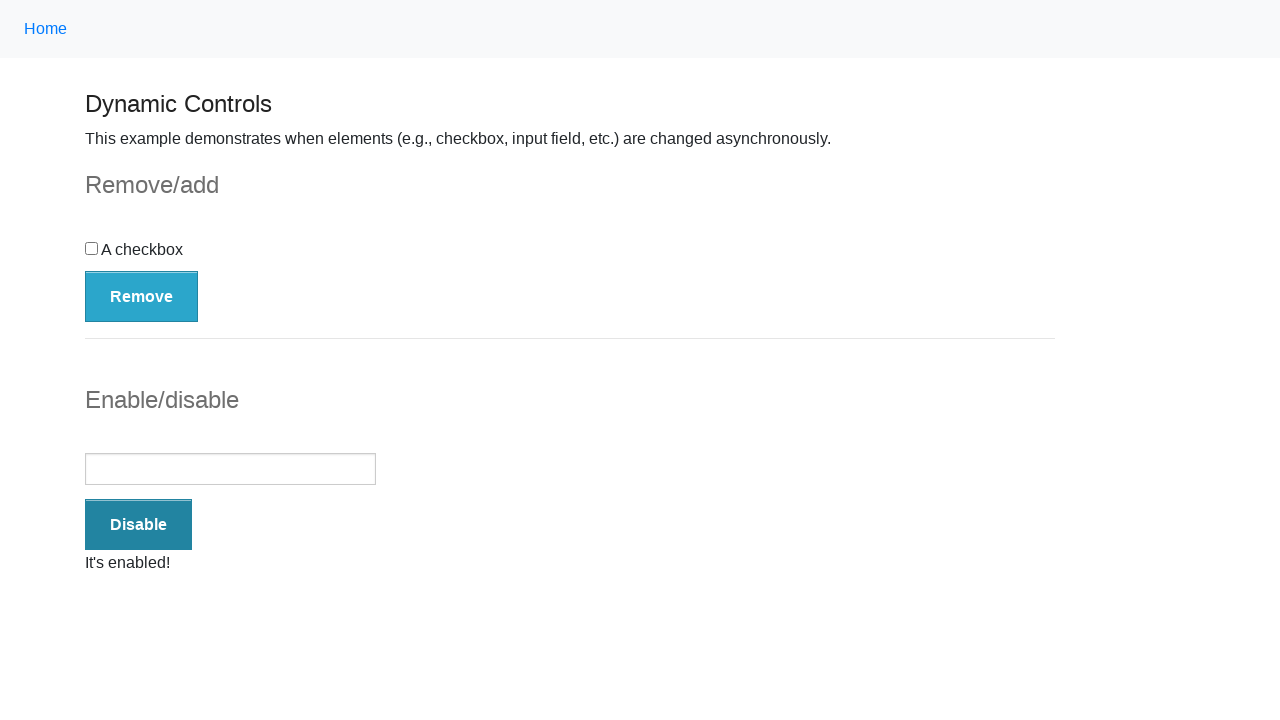